Opens DemoQA homepage and clicks on the header logo image

Starting URL: https://demoqa.com/

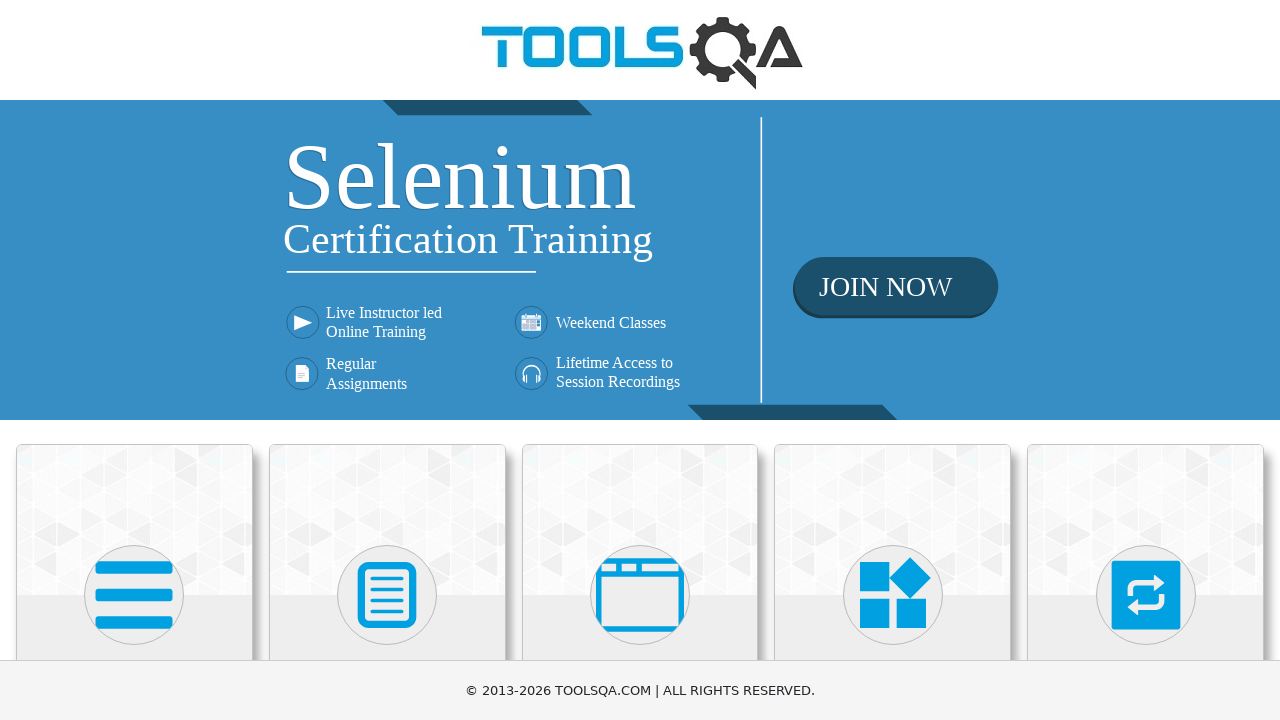

Navigated to DemoQA homepage
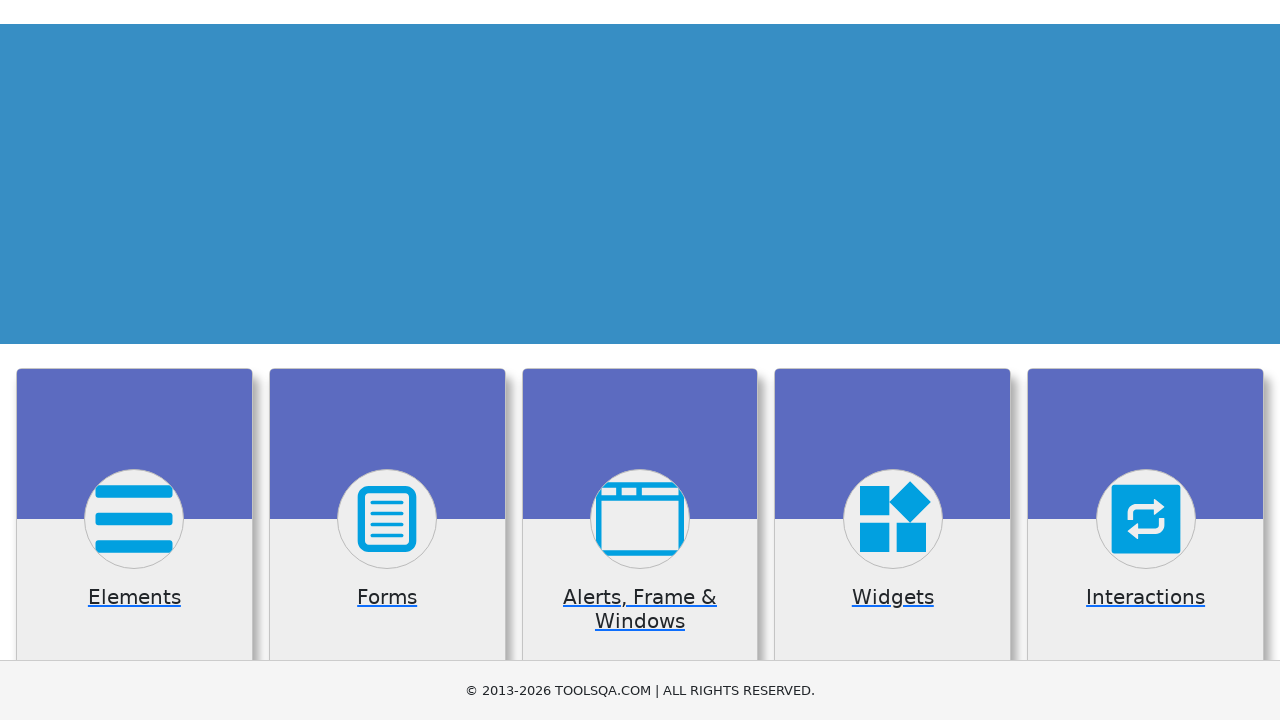

Clicked on the header logo image at (640, 50) on header a img
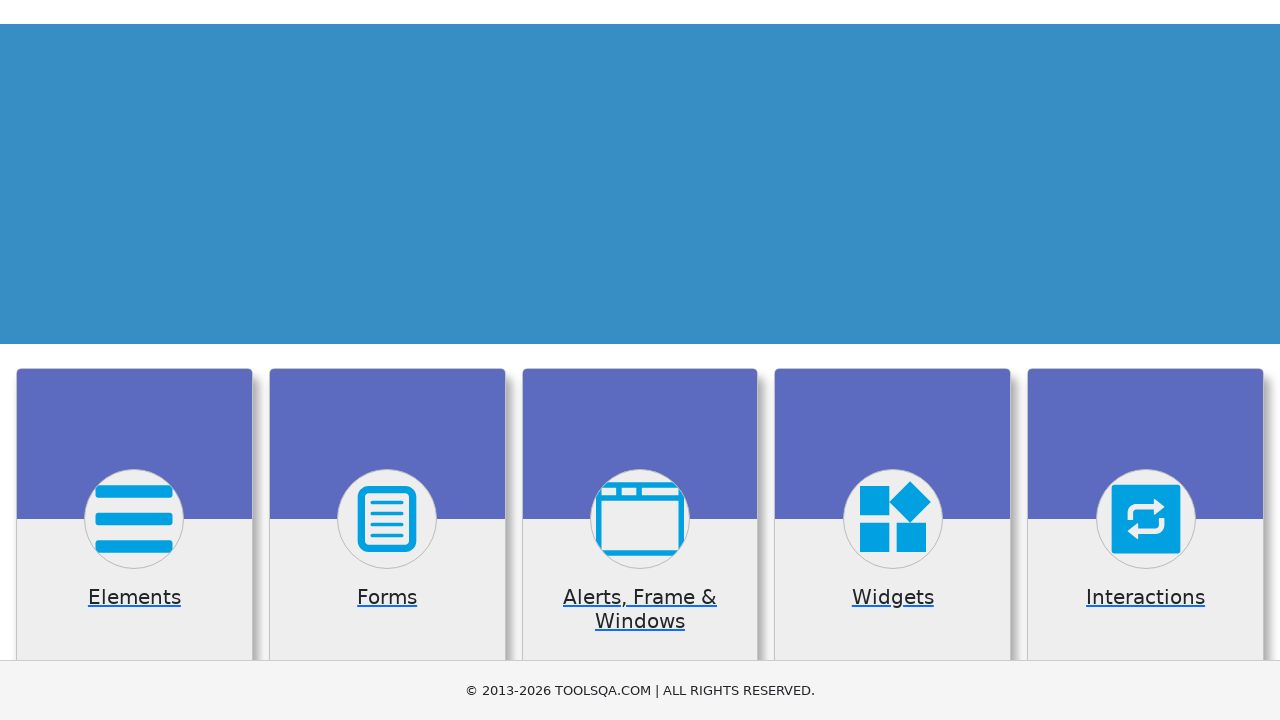

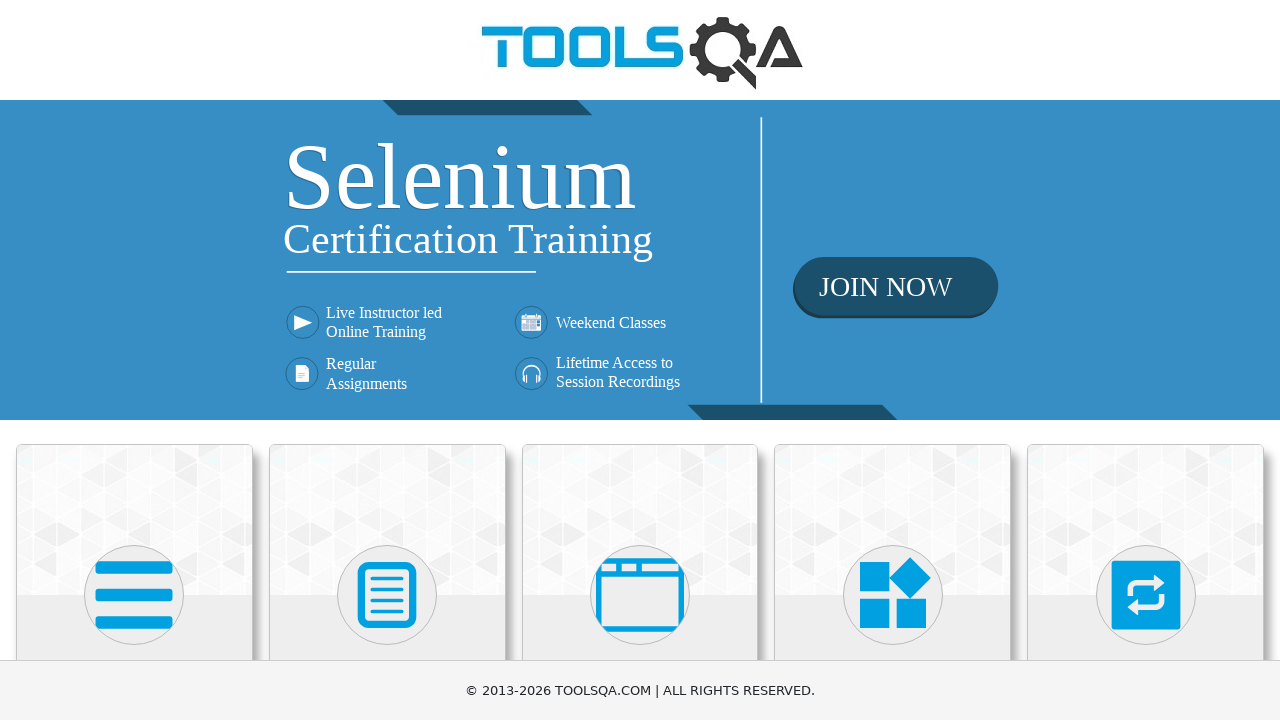